Tests registration form by filling all required input fields and submitting the form

Starting URL: http://suninjuly.github.io/registration1.html

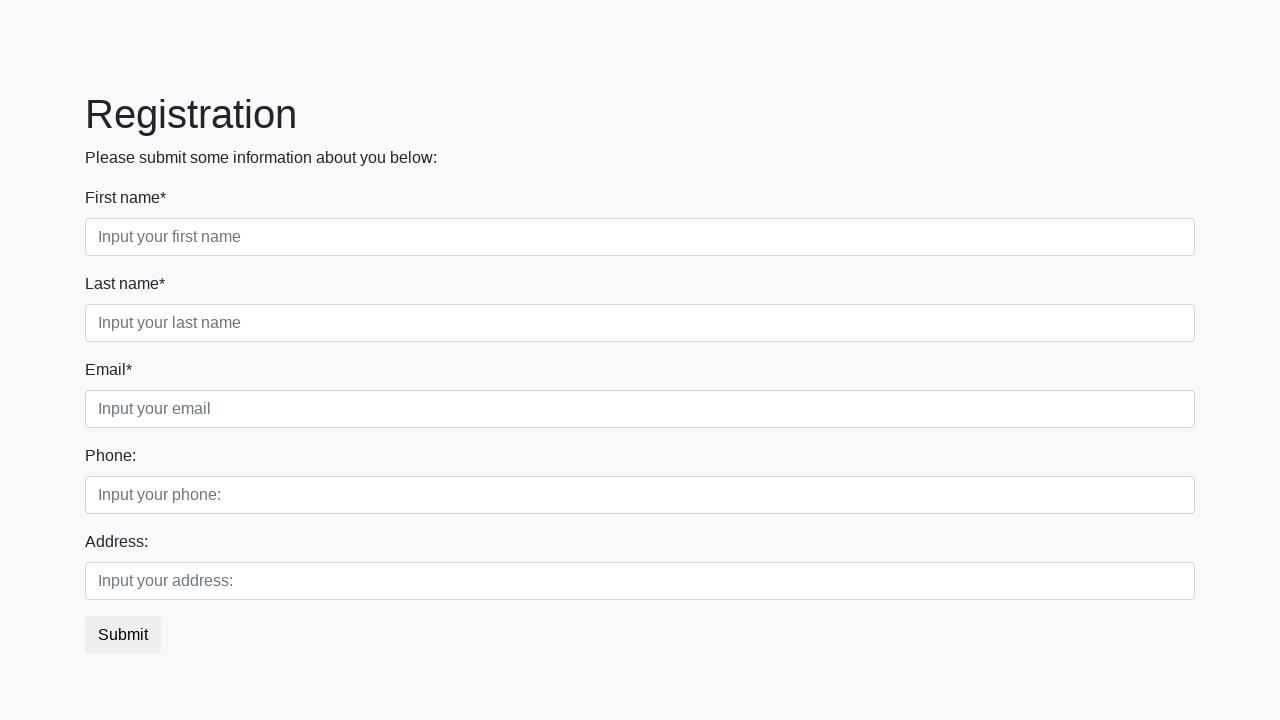

Filled required input field 1 with 'Answer1' on input:required >> nth=0
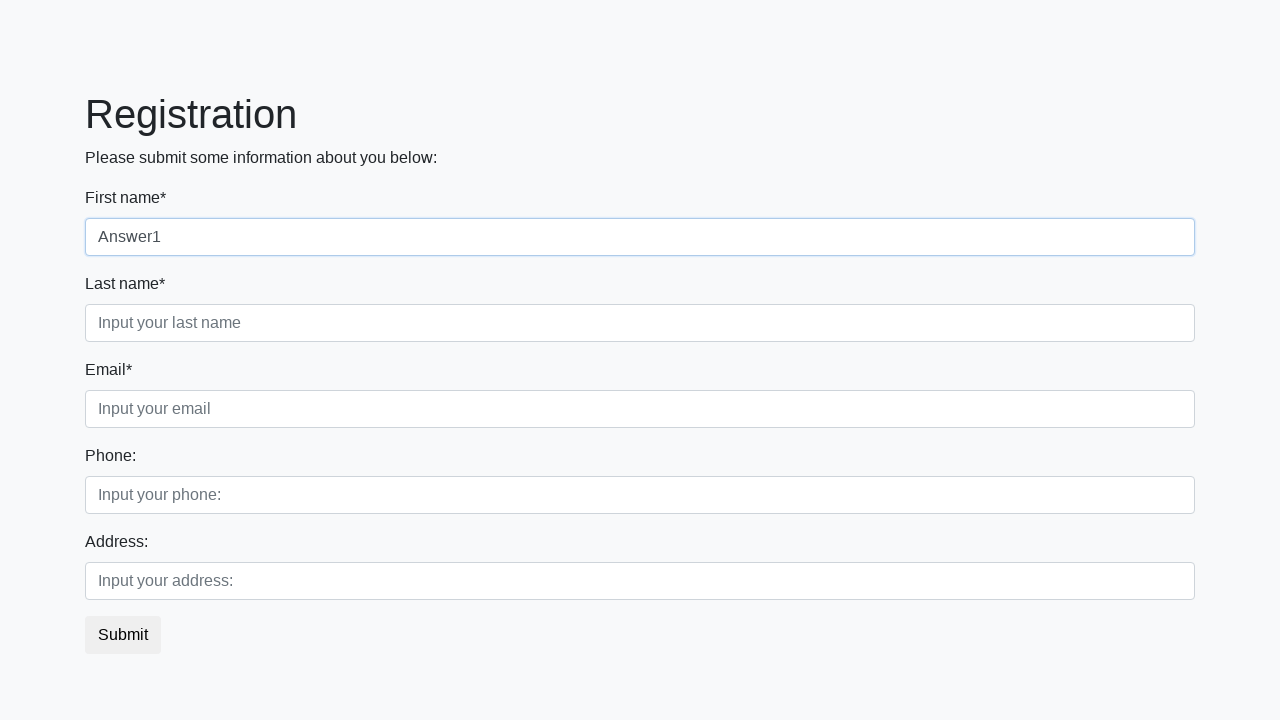

Filled required input field 2 with 'Answer2' on input:required >> nth=1
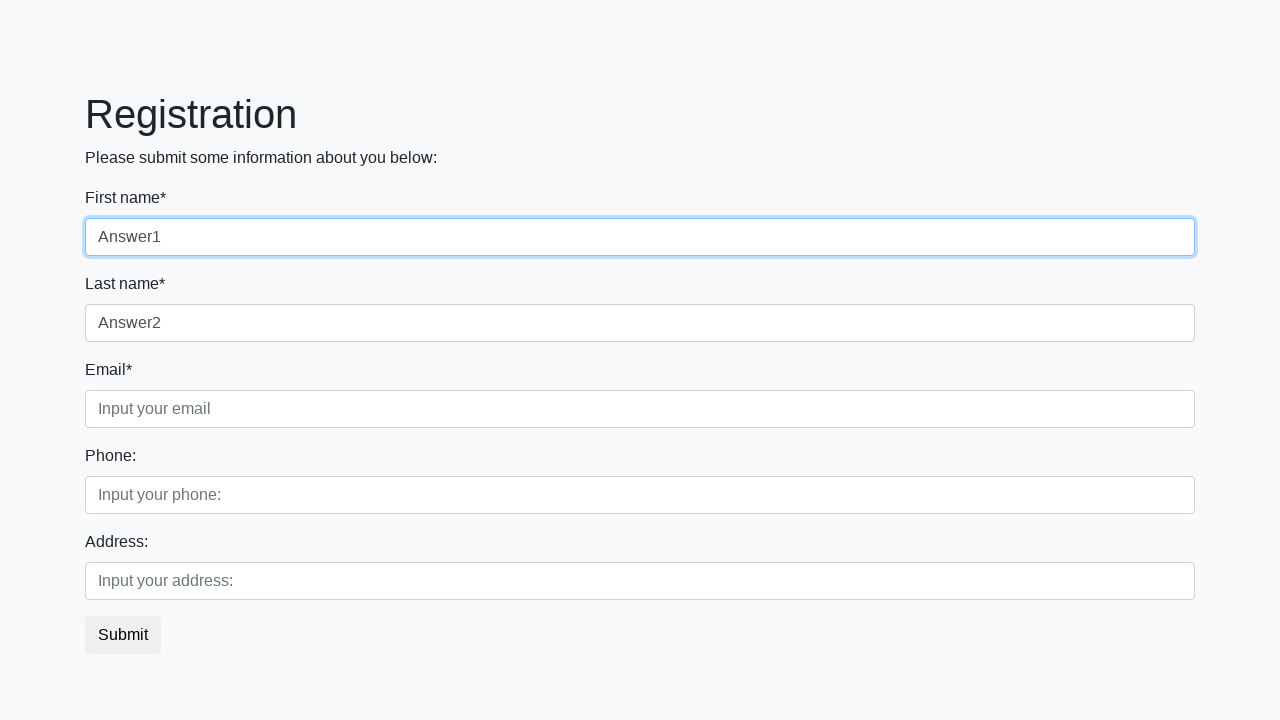

Filled required input field 3 with 'Answer3' on input:required >> nth=2
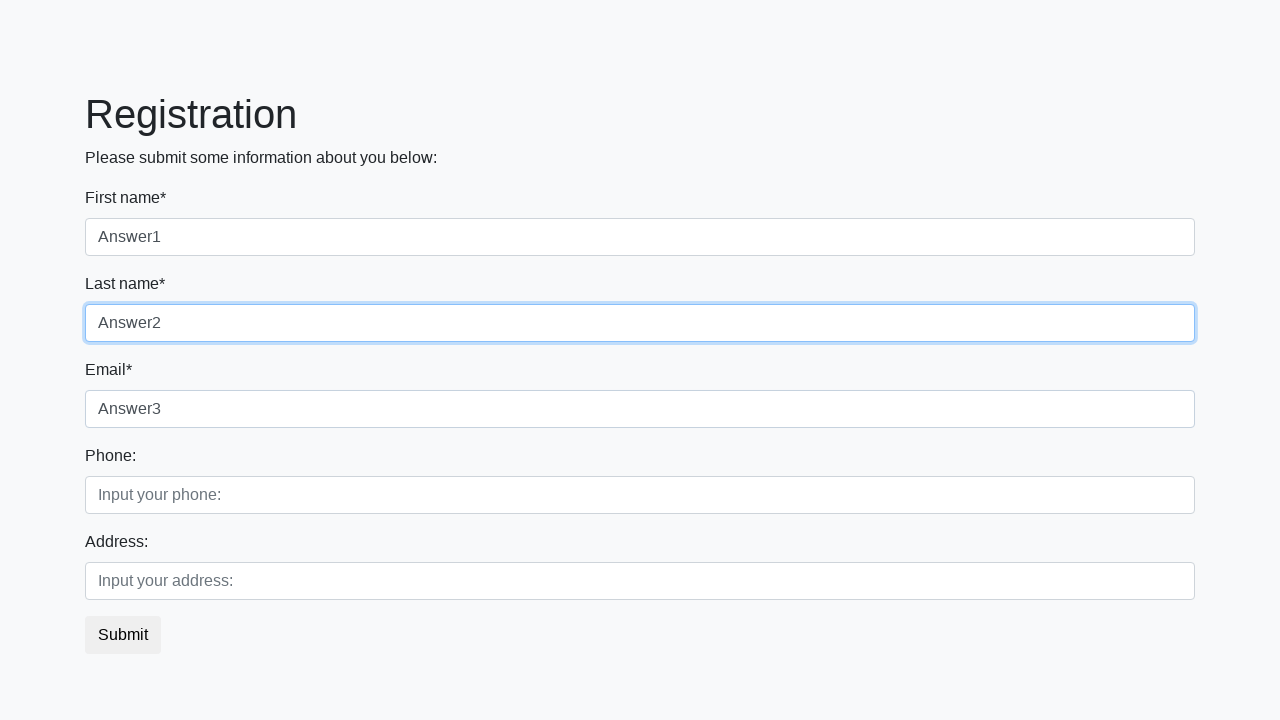

Clicked submit button to register at (123, 635) on button.btn
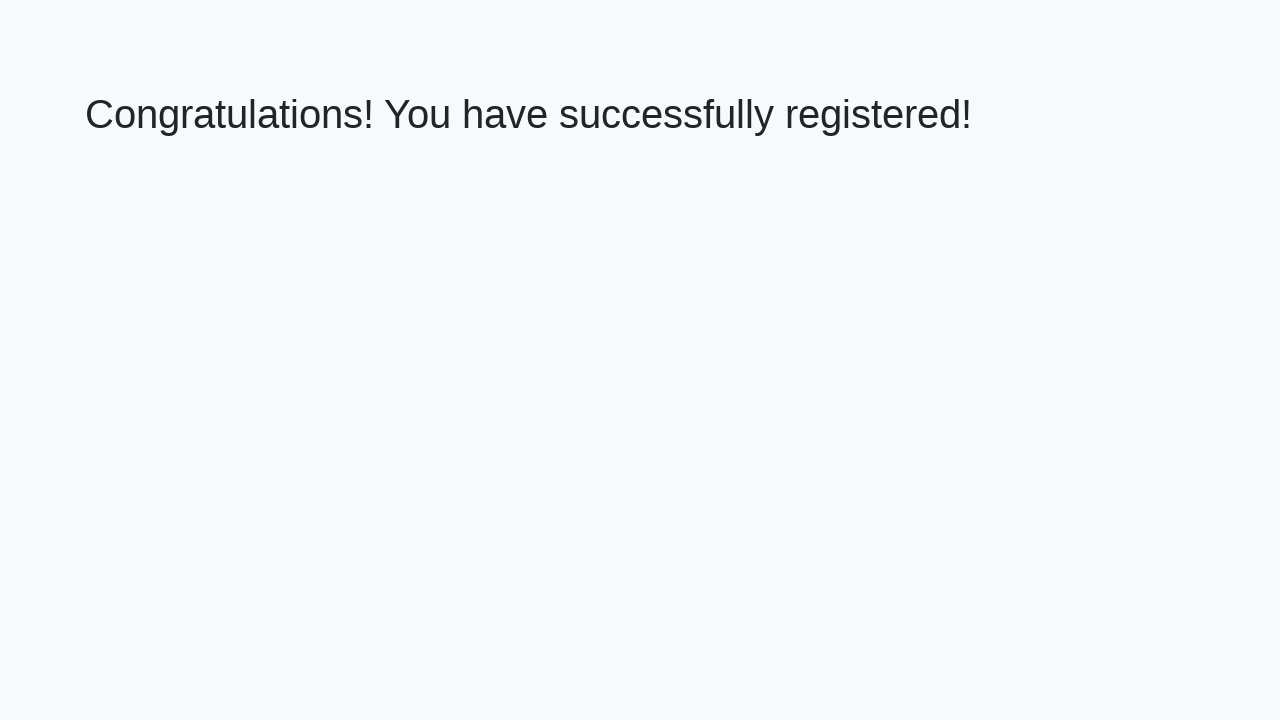

Success message heading loaded
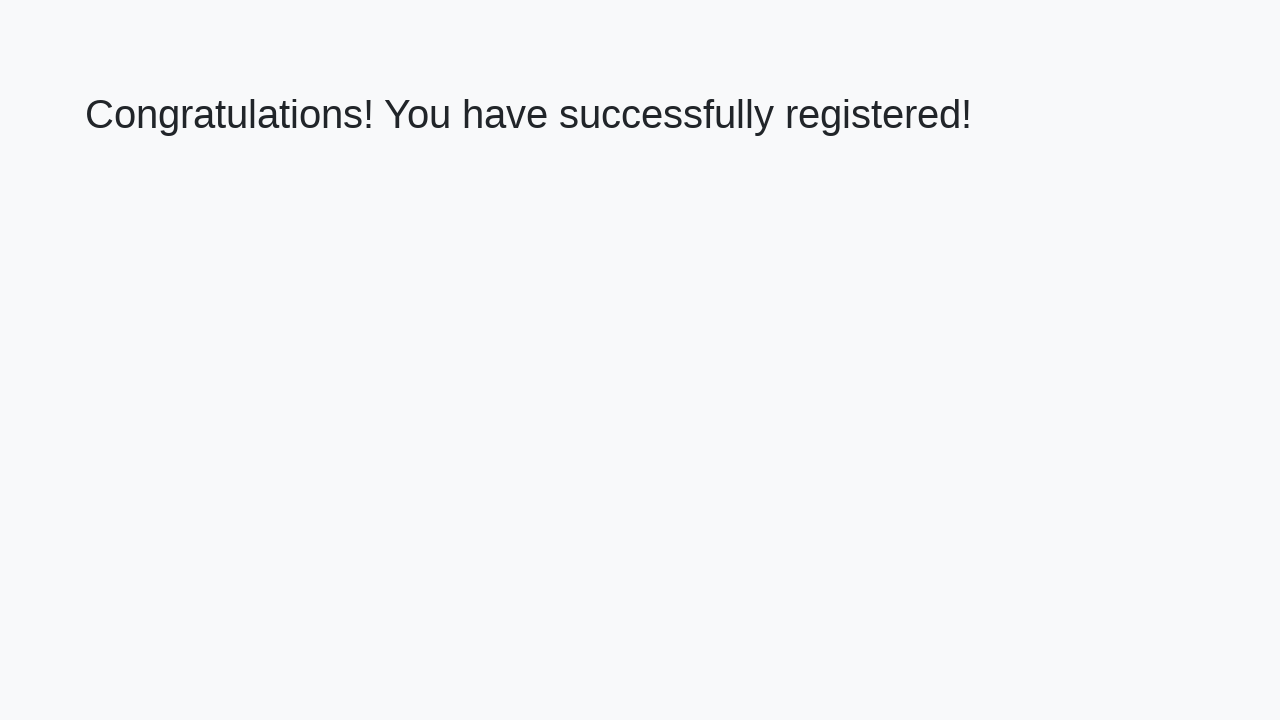

Retrieved success message text: 'Congratulations! You have successfully registered!'
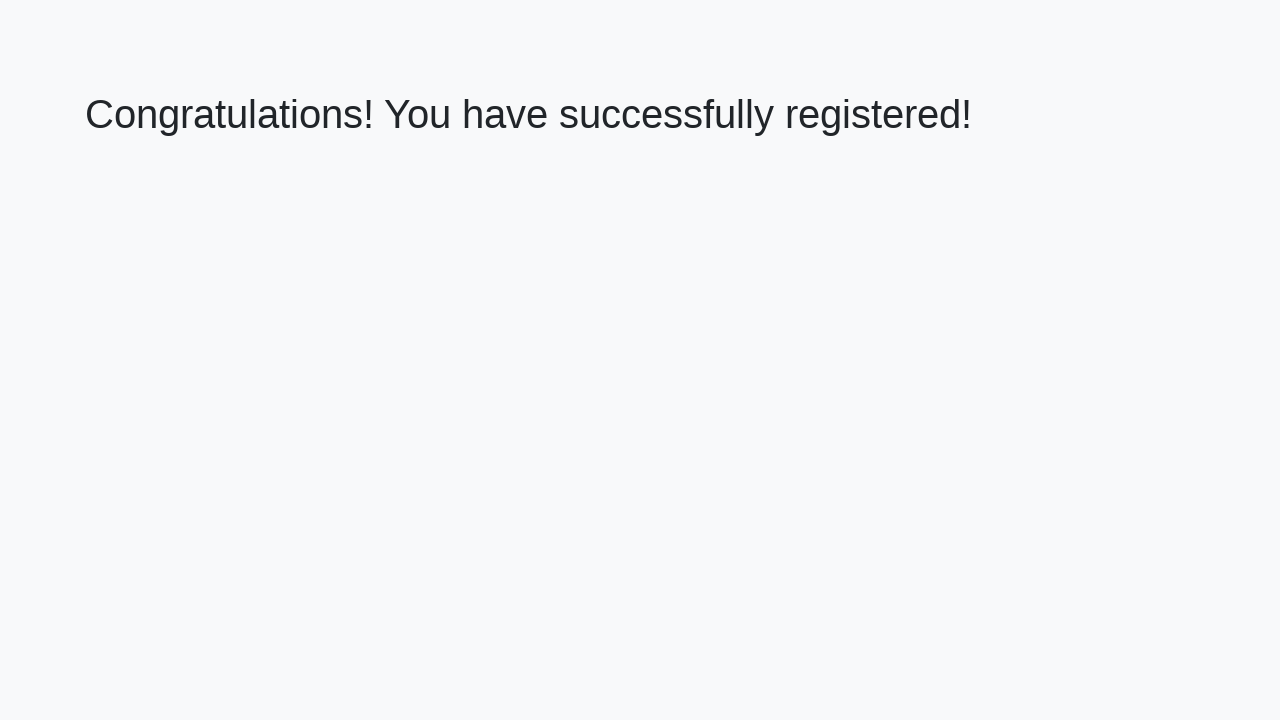

Verified success message matches expected text
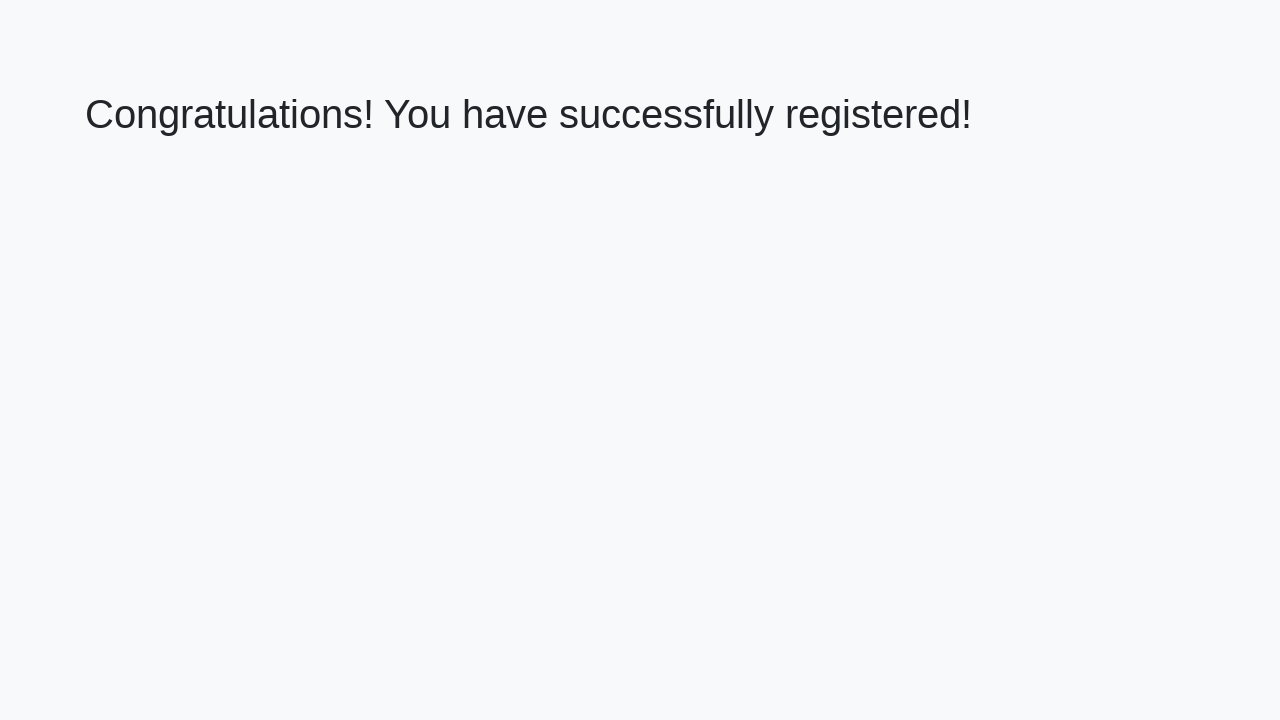

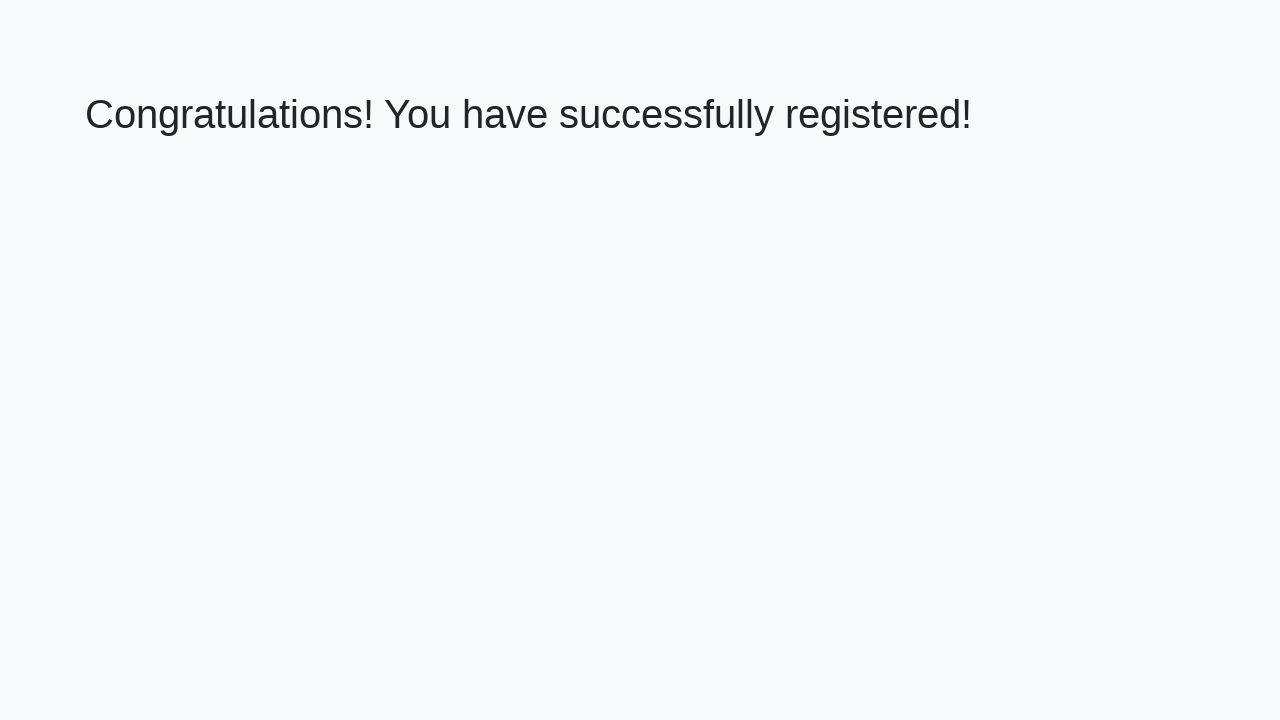